Tests filling a text field with a name and validates the entered value

Starting URL: http://antoniotrindade.com.br/treinoautomacao/elementsweb.html

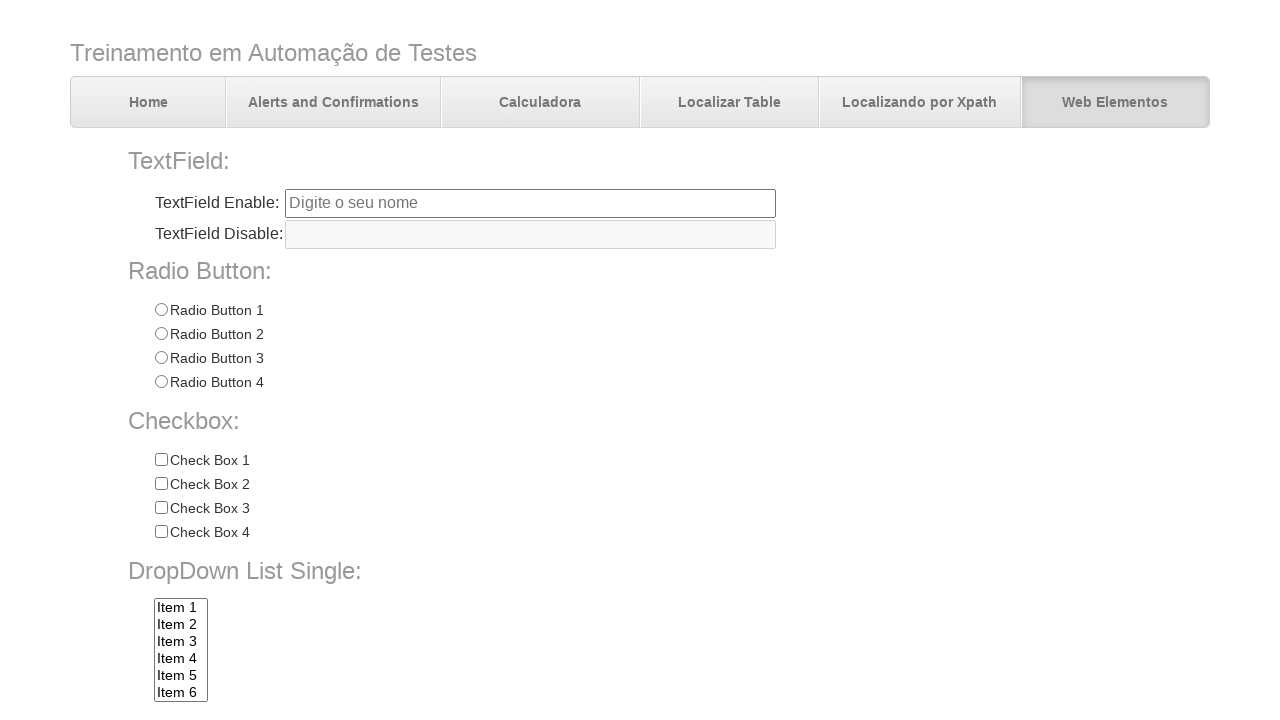

Filled text field 'txtbox1' with 'Antônio' on input[name='txtbox1']
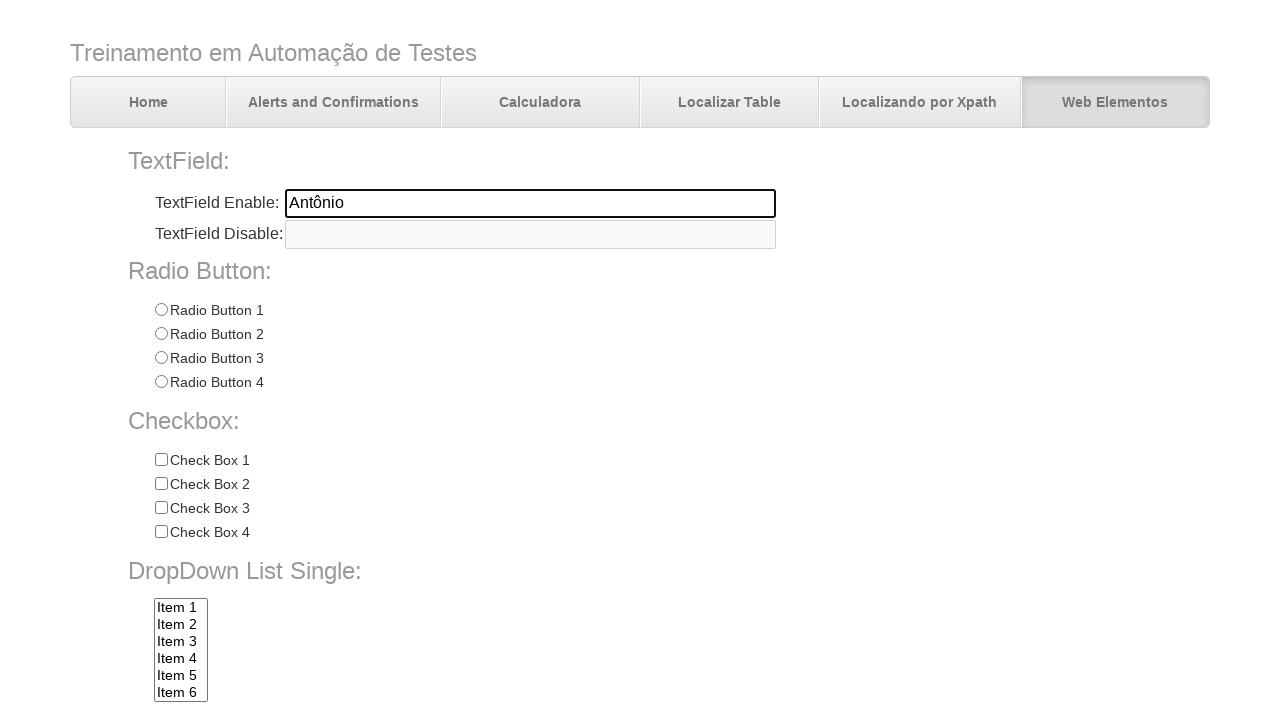

Retrieved value from text field 'txtbox1': 'Antônio'
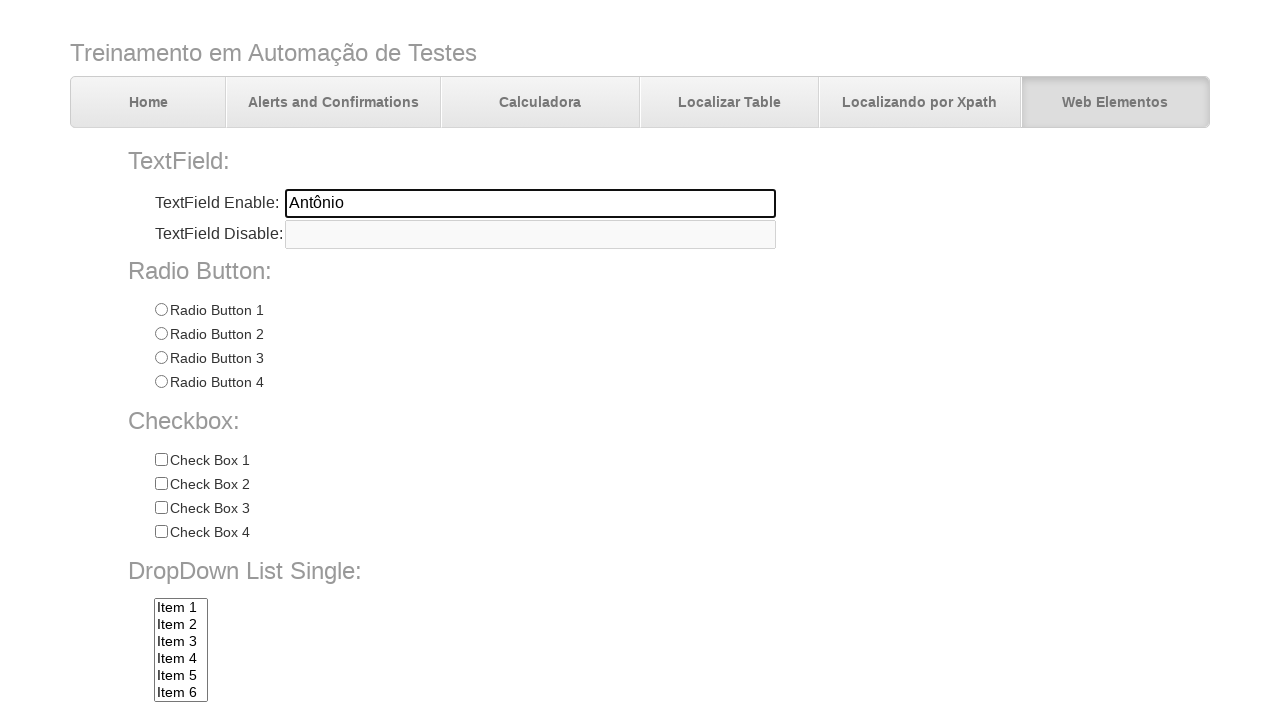

Validated that text field contains expected value 'Antônio'
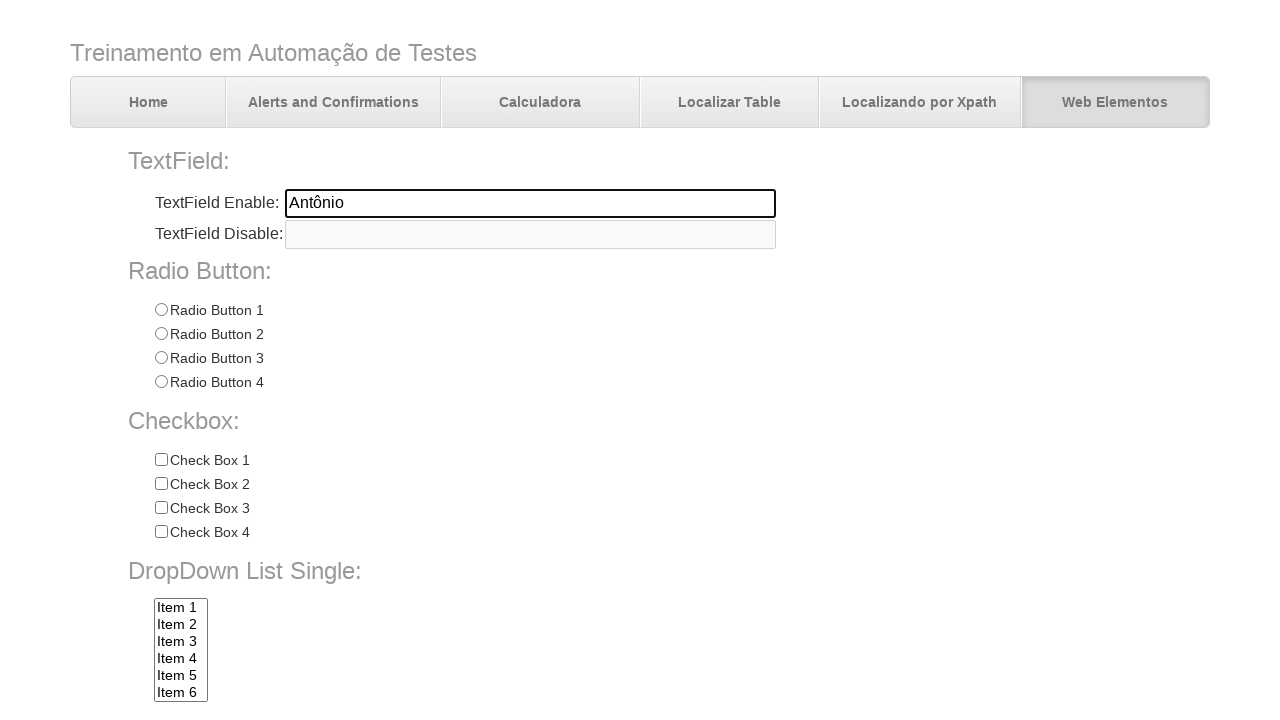

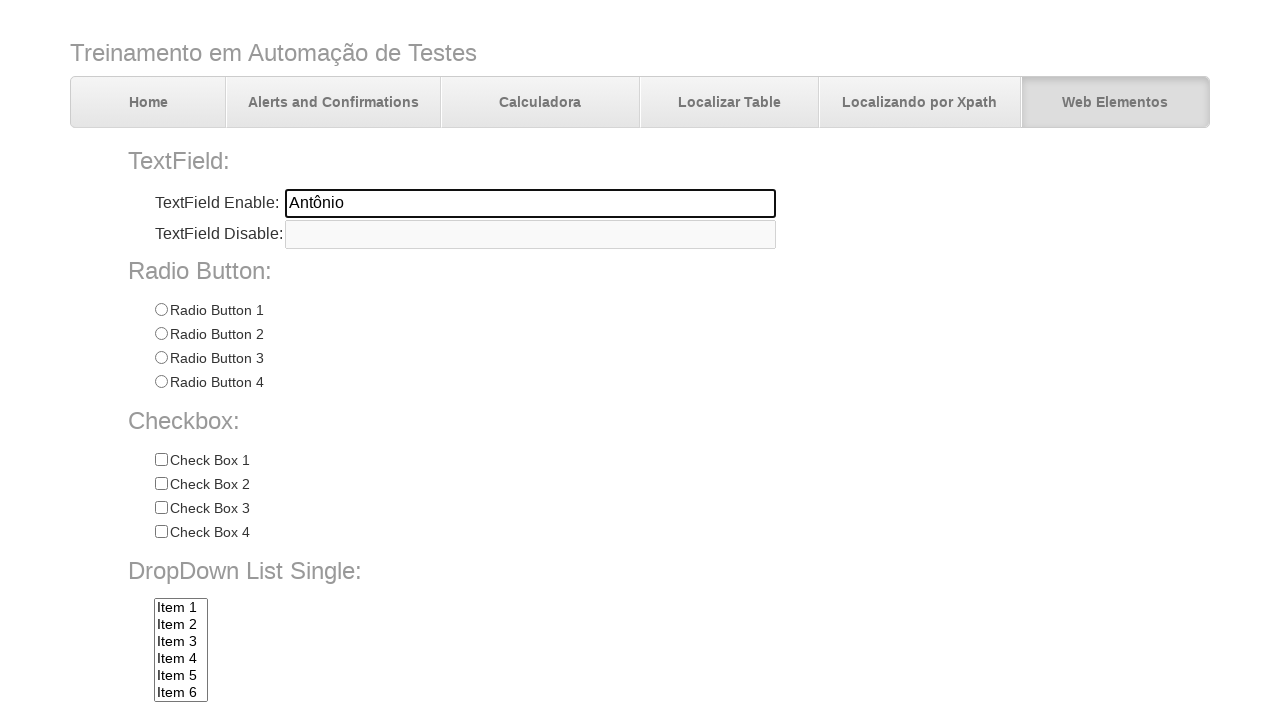